Tests multiple tab handling by opening a new tab, switching to it to verify content, and then switching back to the parent window

Starting URL: https://demoqa.com/browser-windows

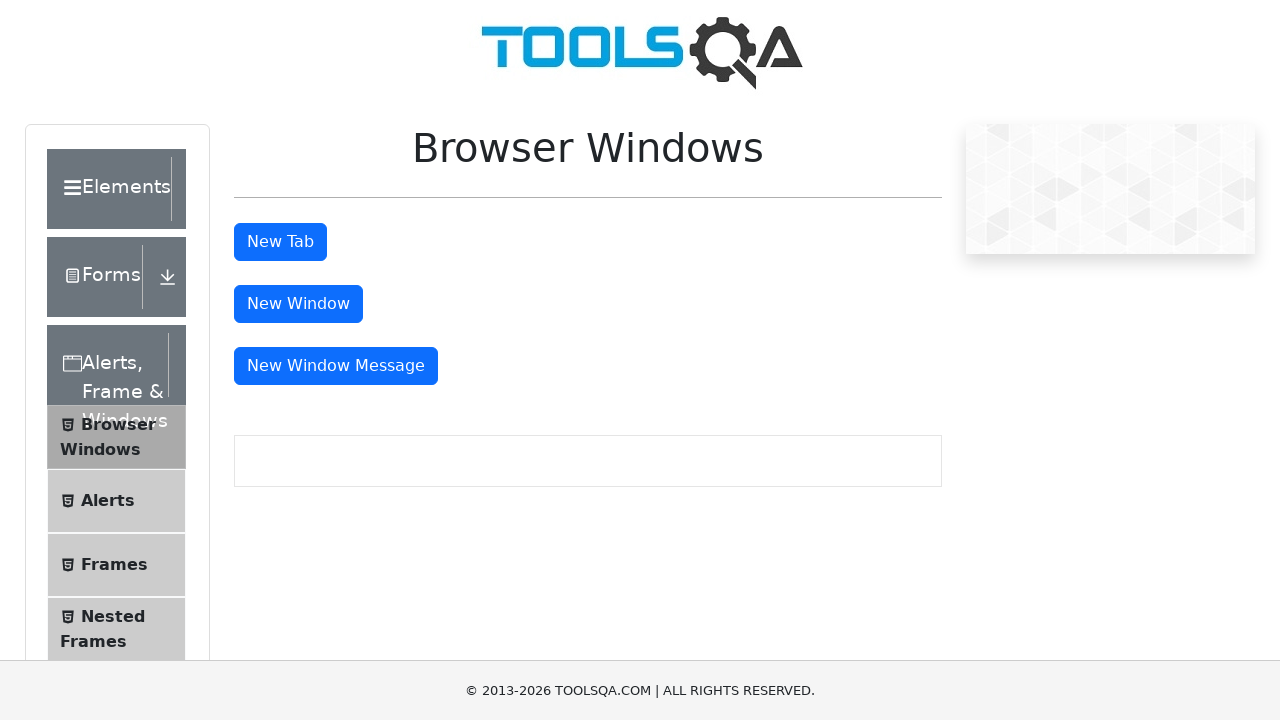

Clicked tab button to open new tab at (280, 242) on #tabButton
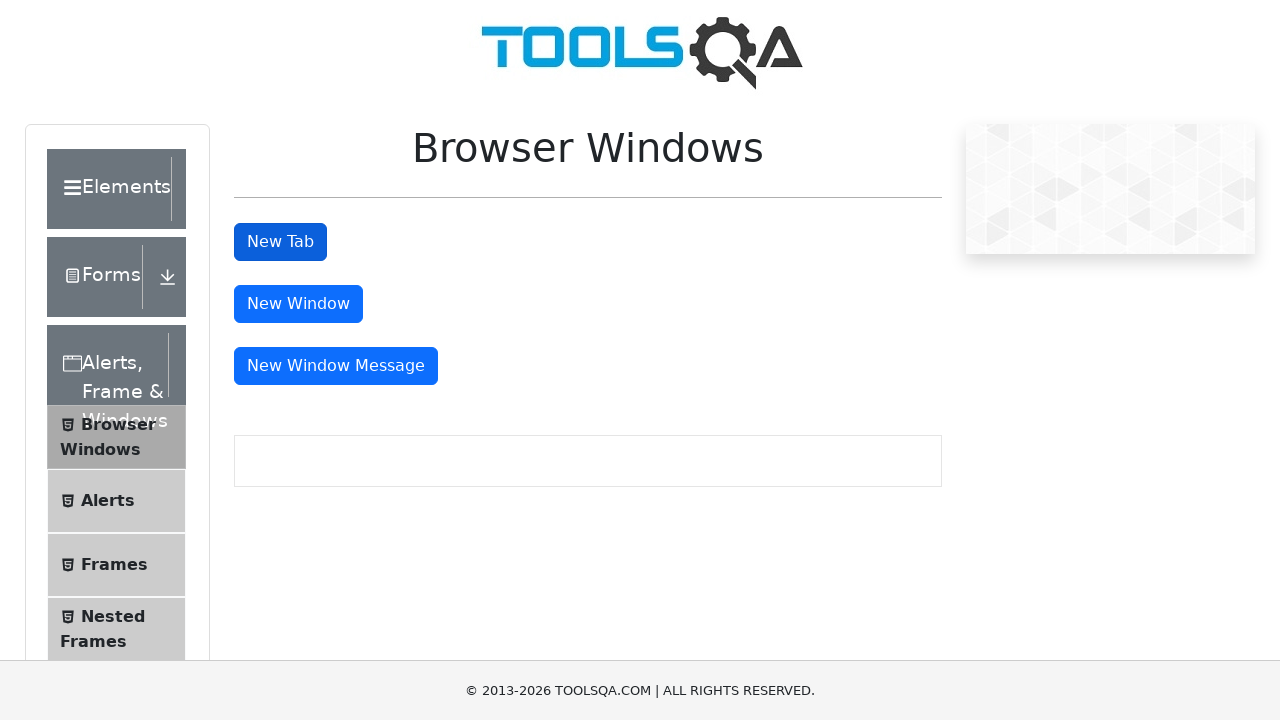

New tab opened and captured at (280, 242) on #tabButton
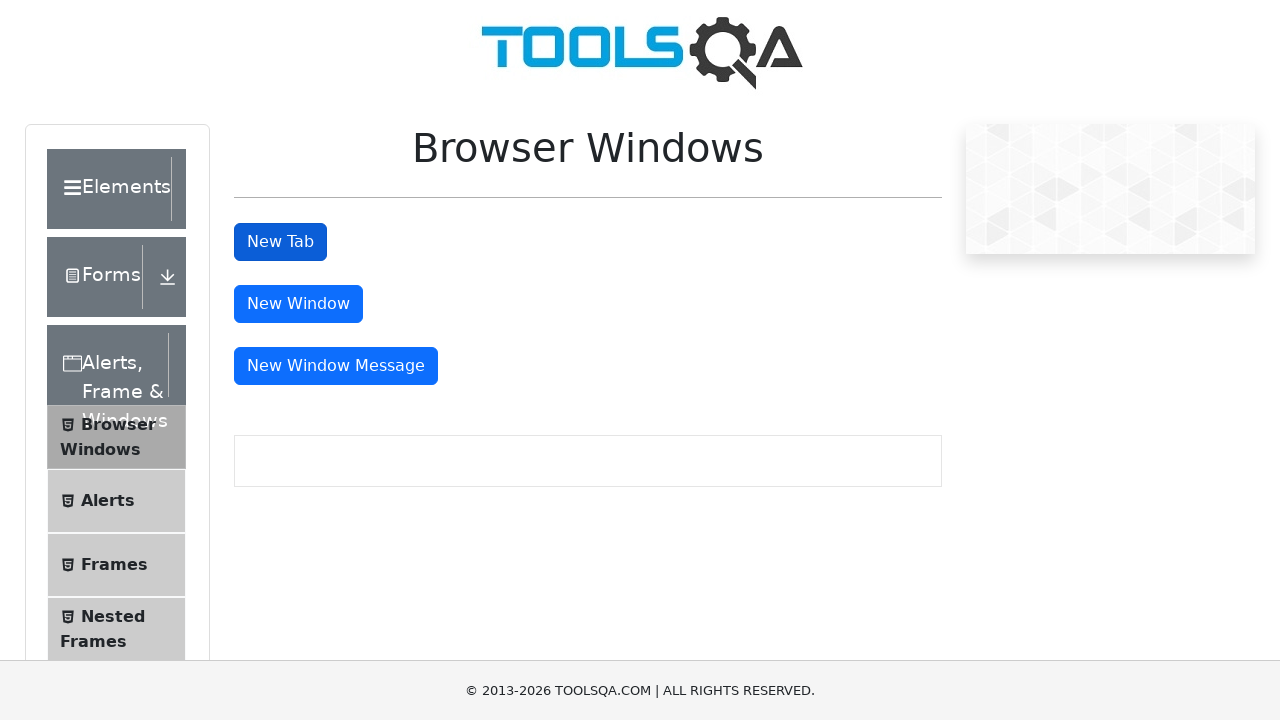

Switched to new tab
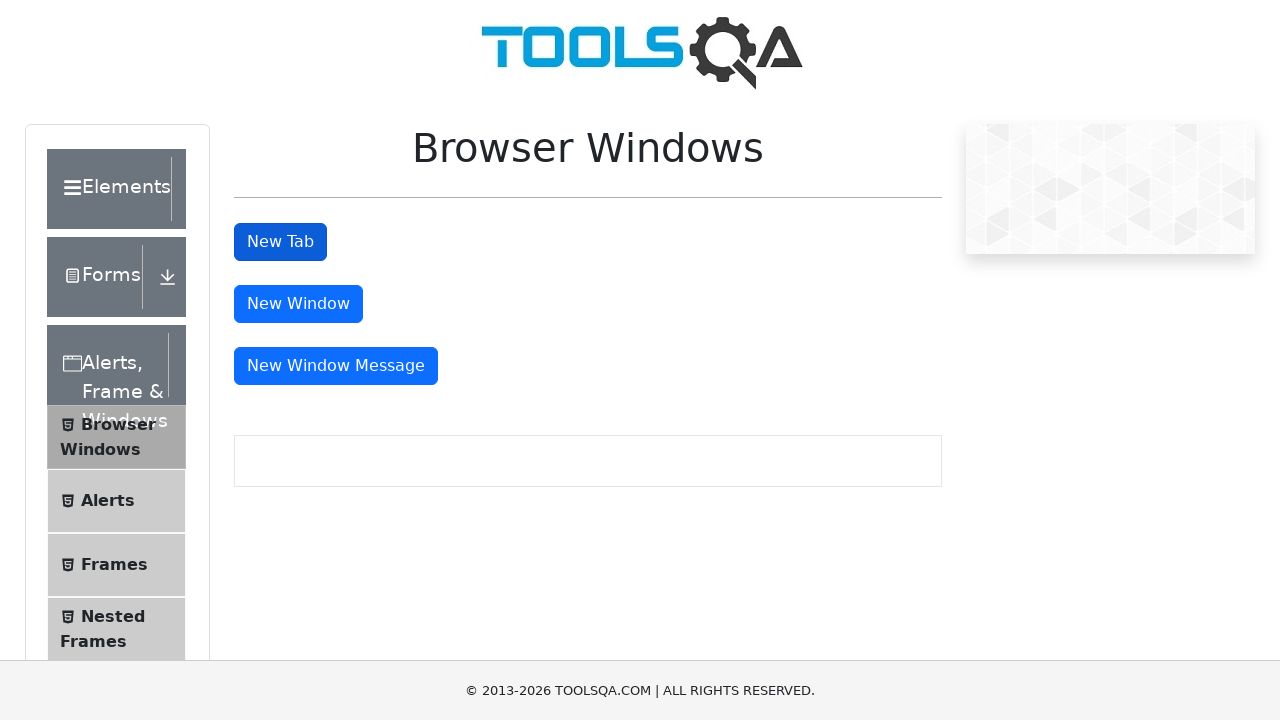

New tab page loaded completely
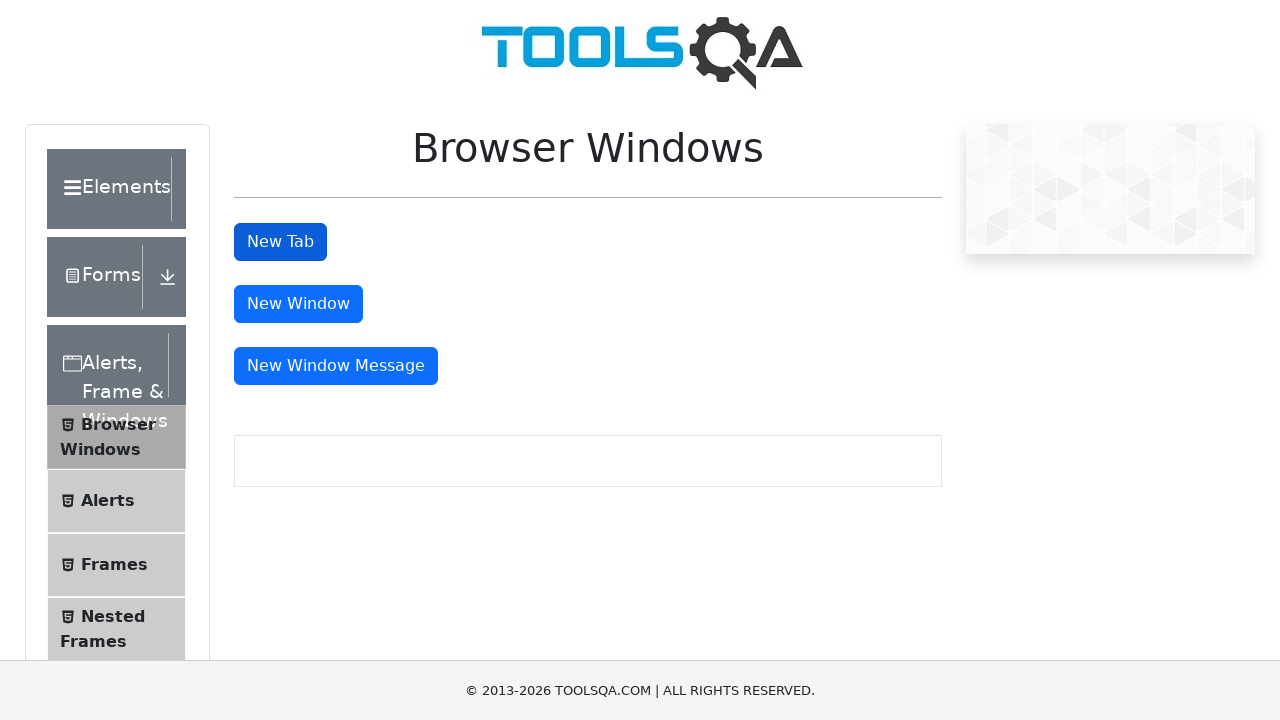

Retrieved heading text from new tab: 'This is a sample page'
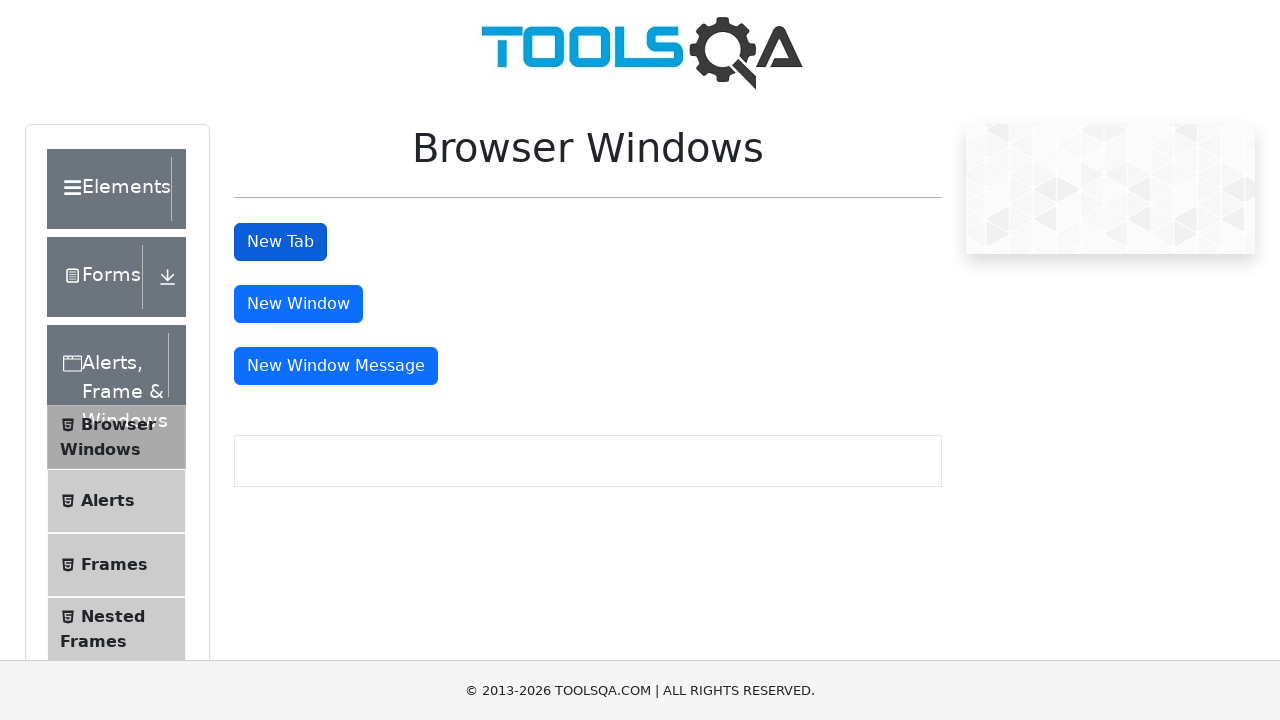

Closed new tab
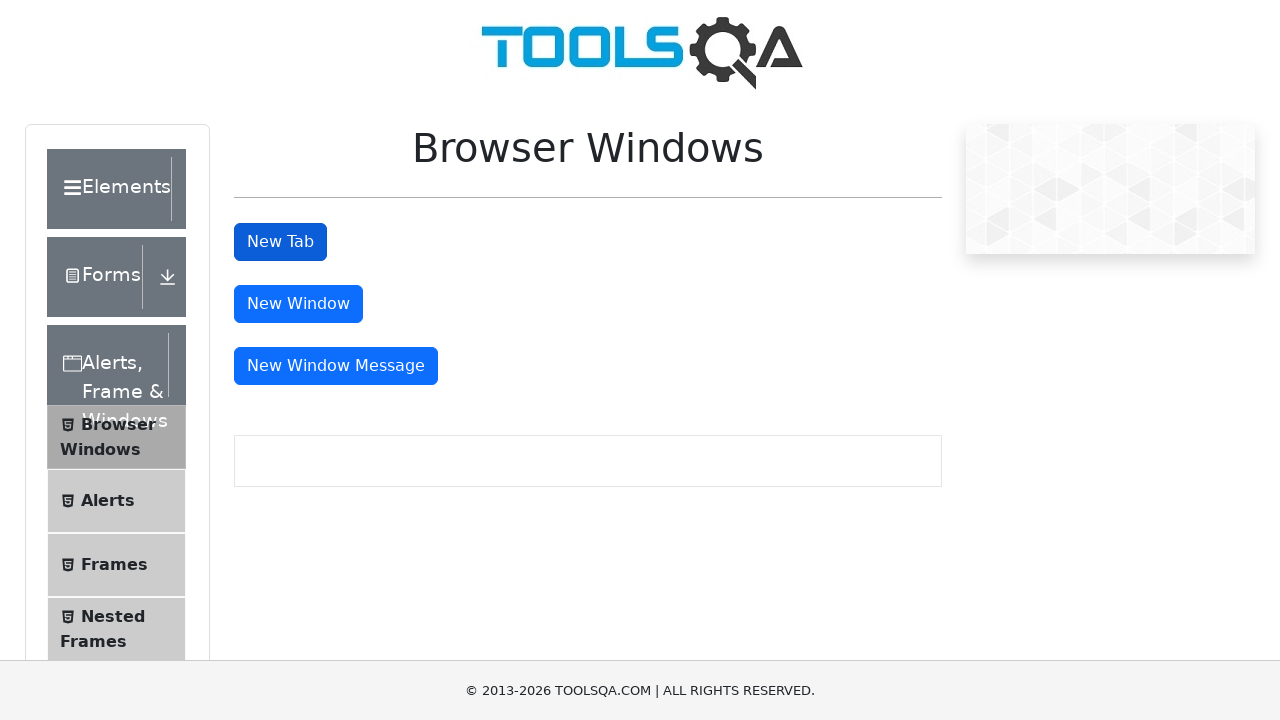

Focus returned to parent window
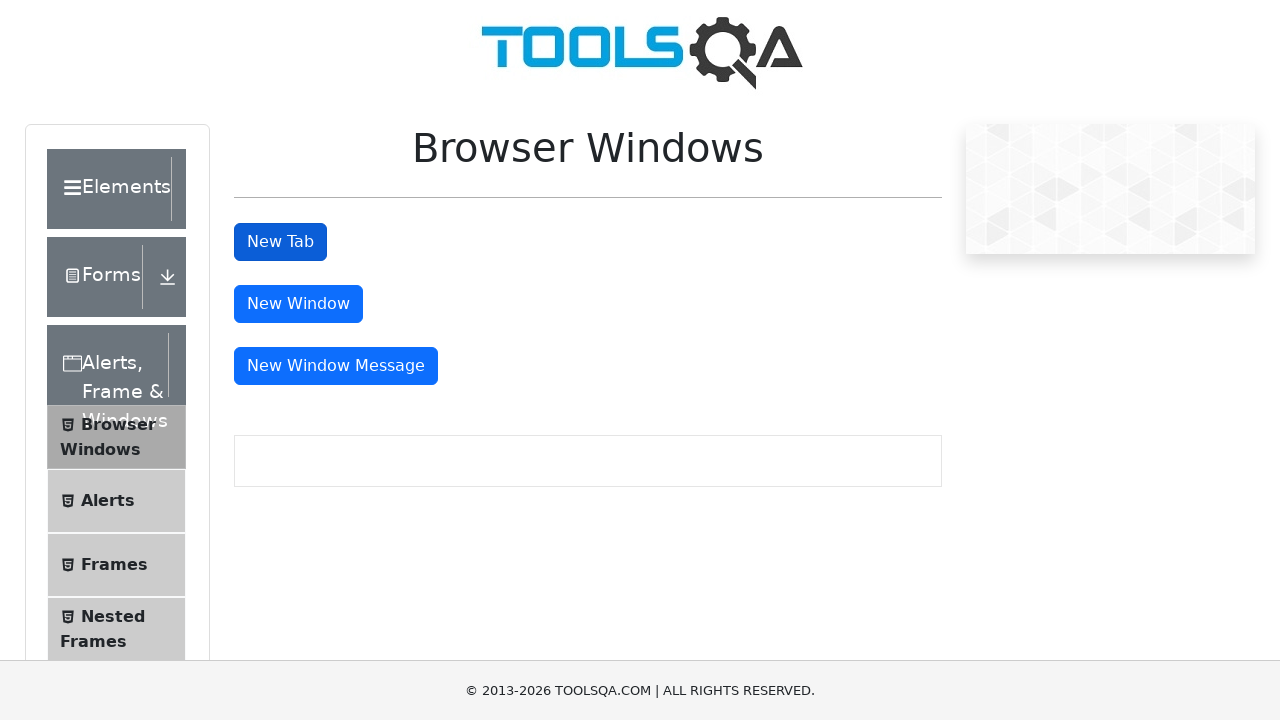

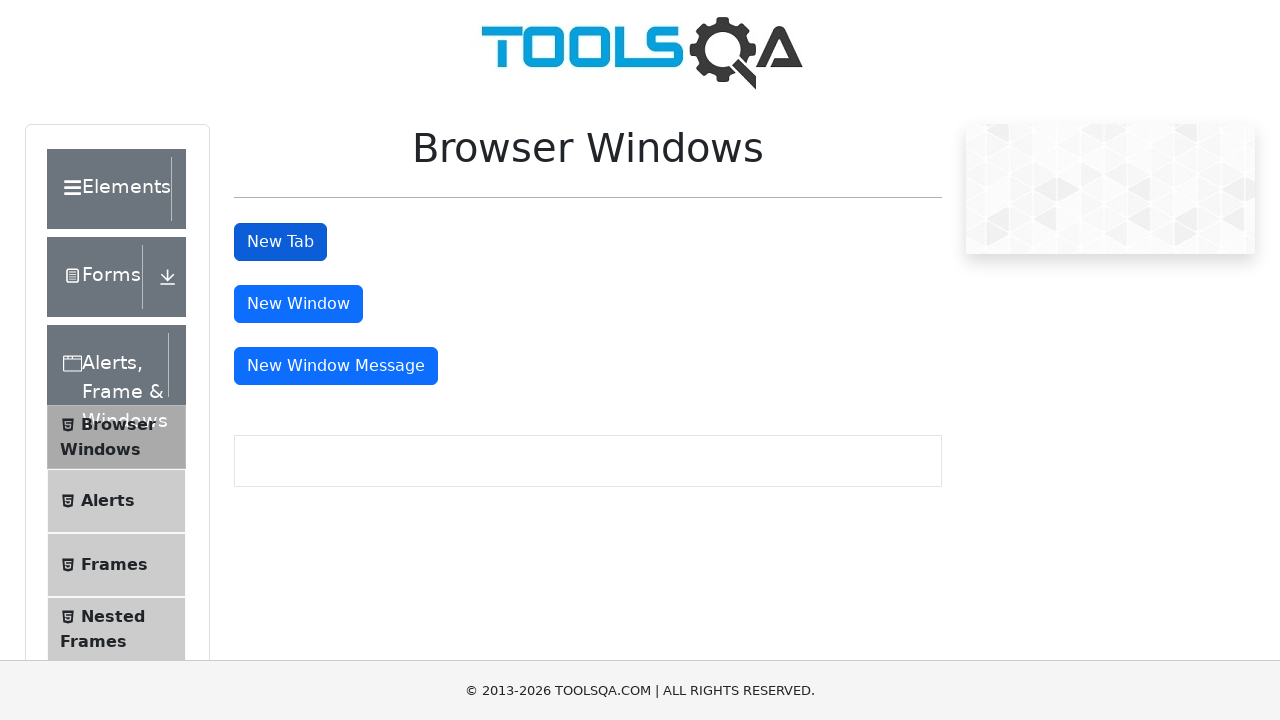